Tests a warm floor specific cable power calculator by filling in floor dimensions, room type, heating type, and heat loss values, then verifying the calculated specific cable power result.

Starting URL: https://kermi-fko.ru/raschety/Calc-Rehau-Solelec.aspx

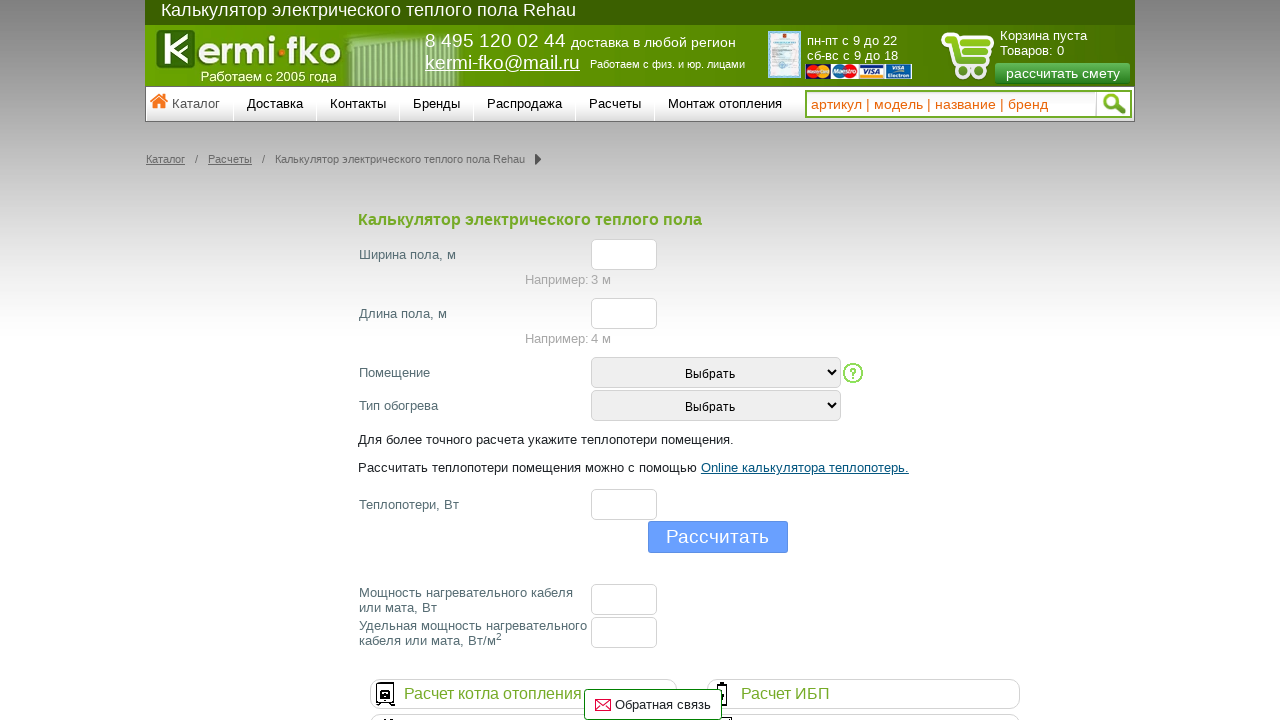

Waited for floor width input field to load
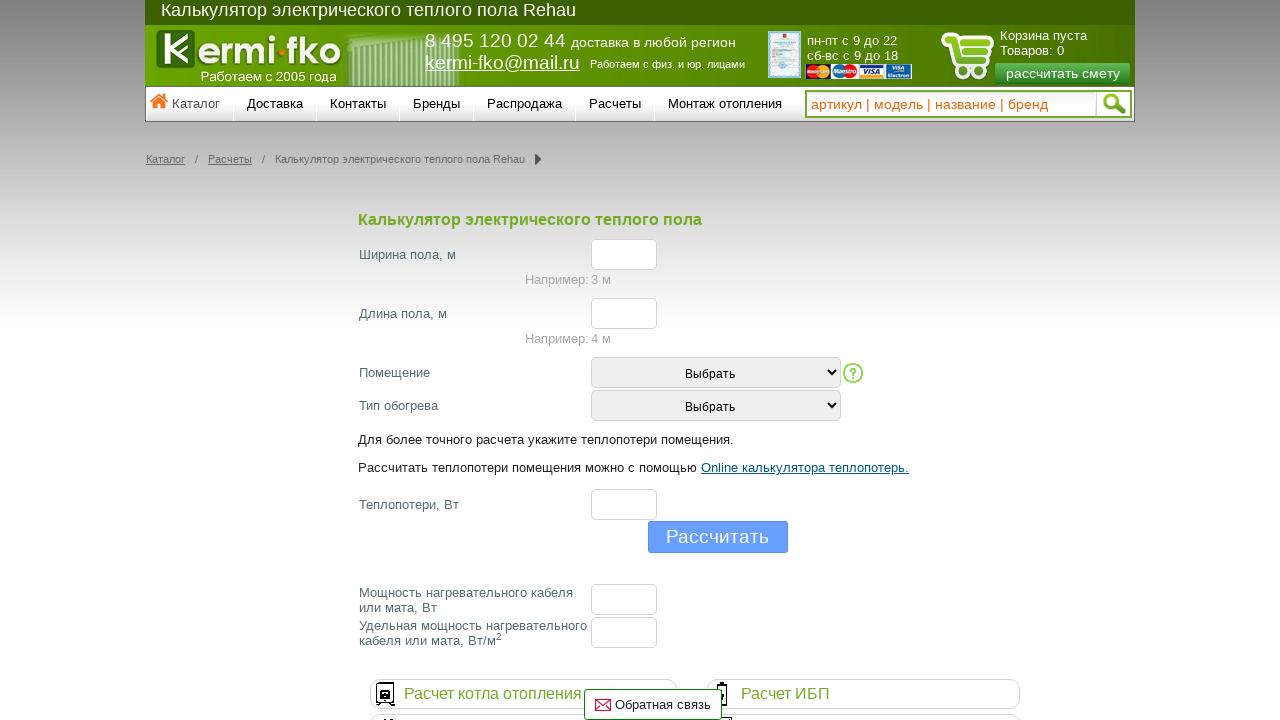

Filled floor width field with value '4' on #el_f_width
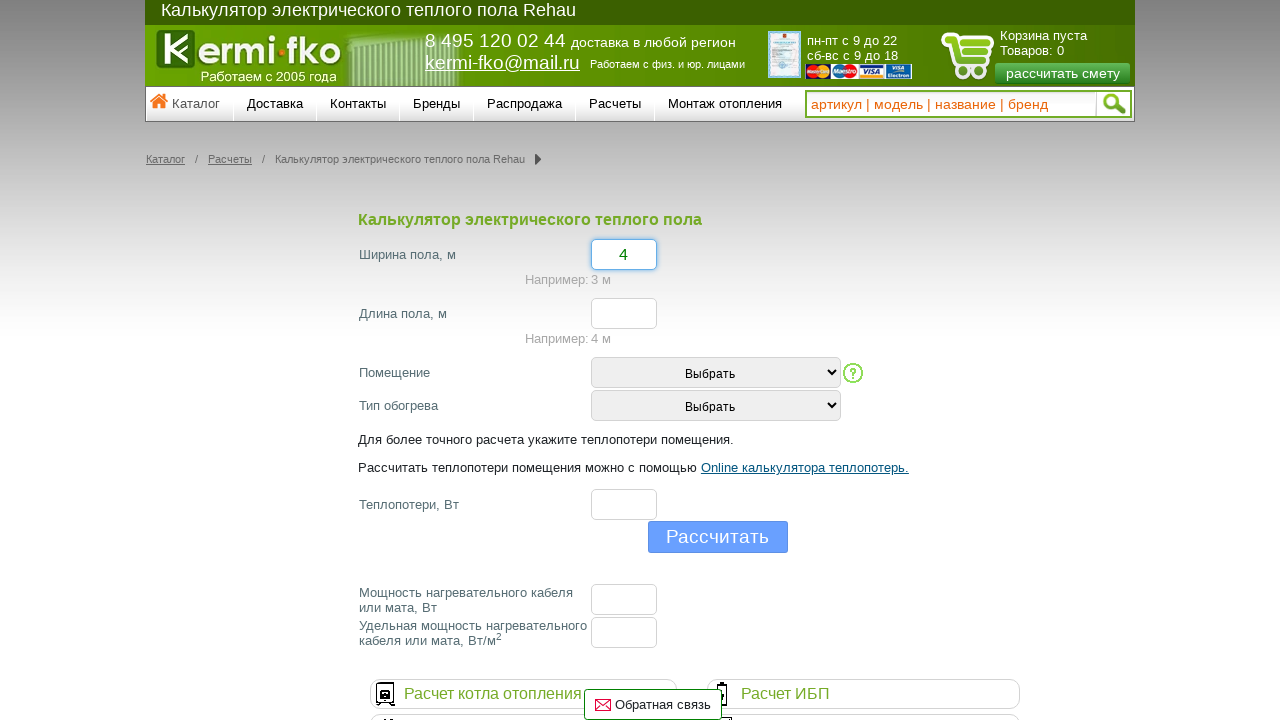

Filled floor length field with value '5' on #el_f_lenght
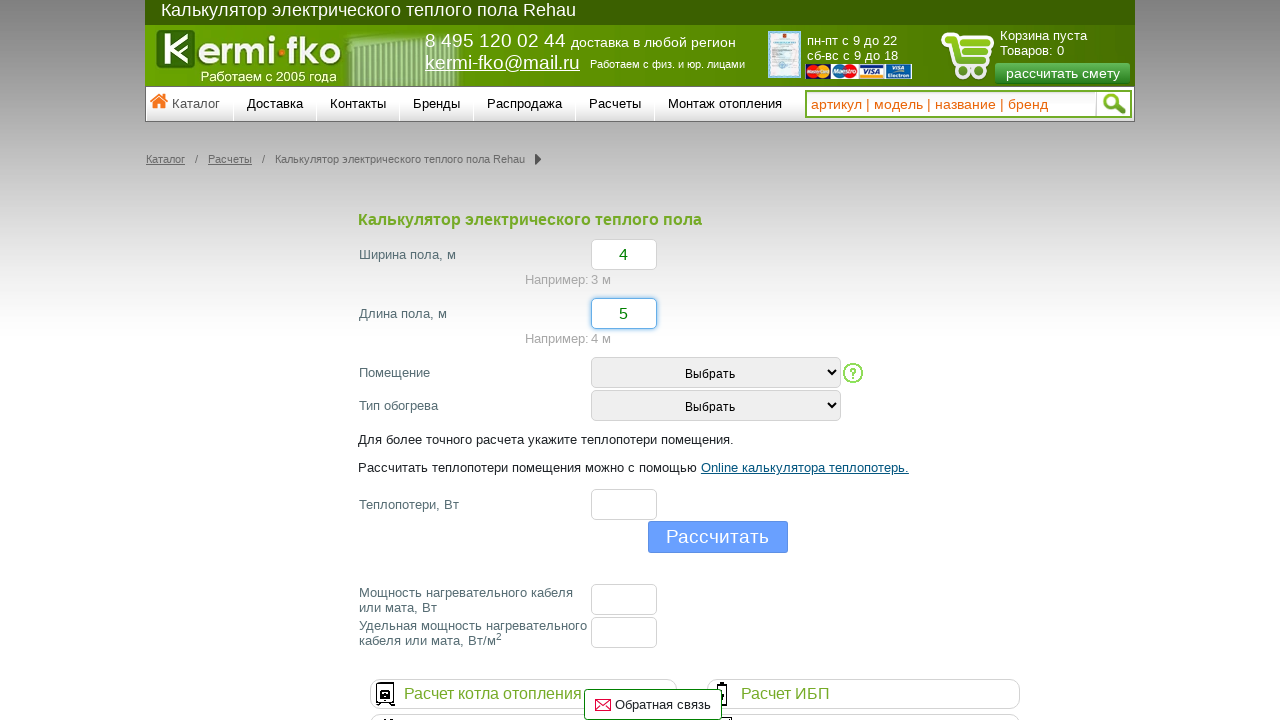

Selected room type option at index 1 (Kitchen or bedroom) on #room_type
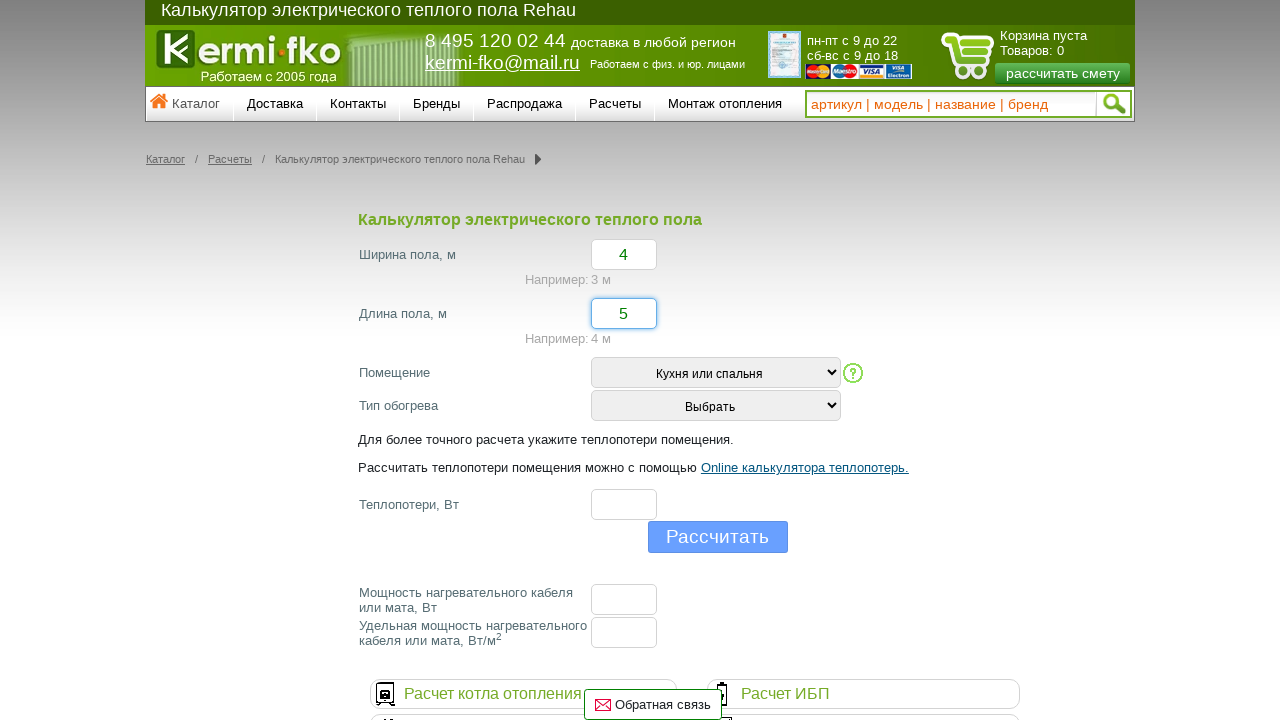

Selected heating type option at index 2 (Comfort heating) on #heating_type
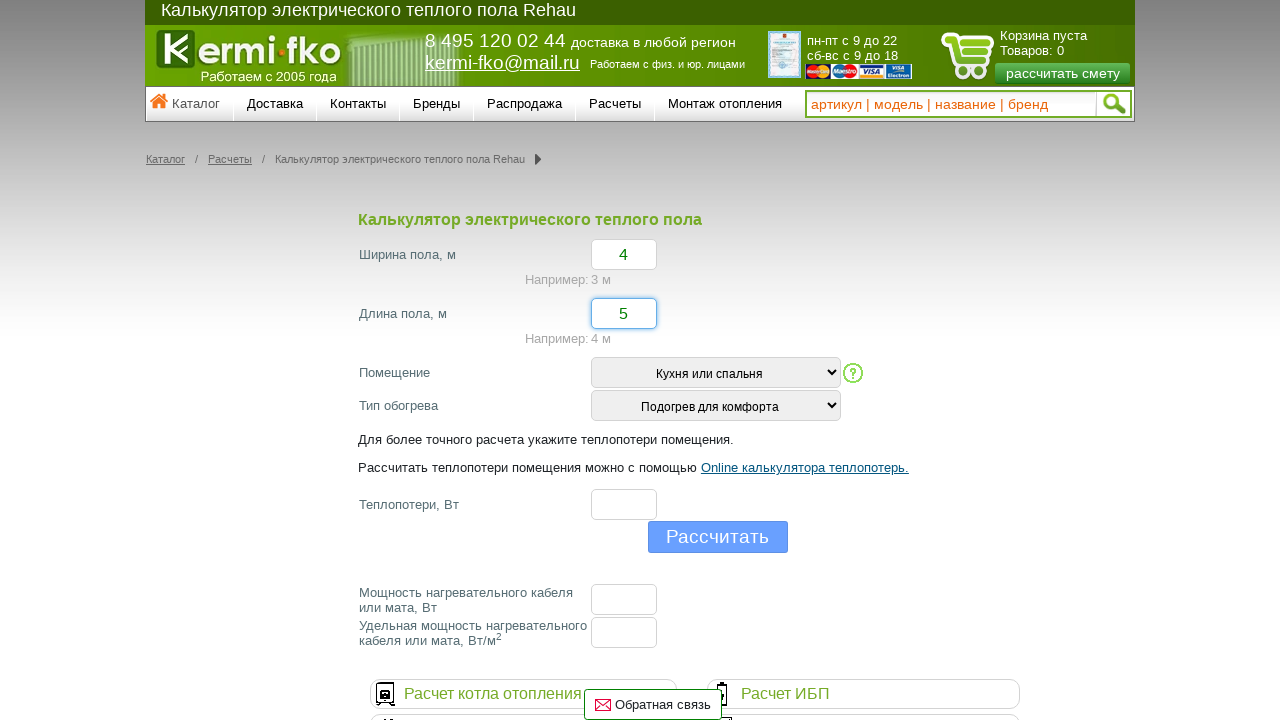

Filled heat loss field with value '1568' on #el_f_losses
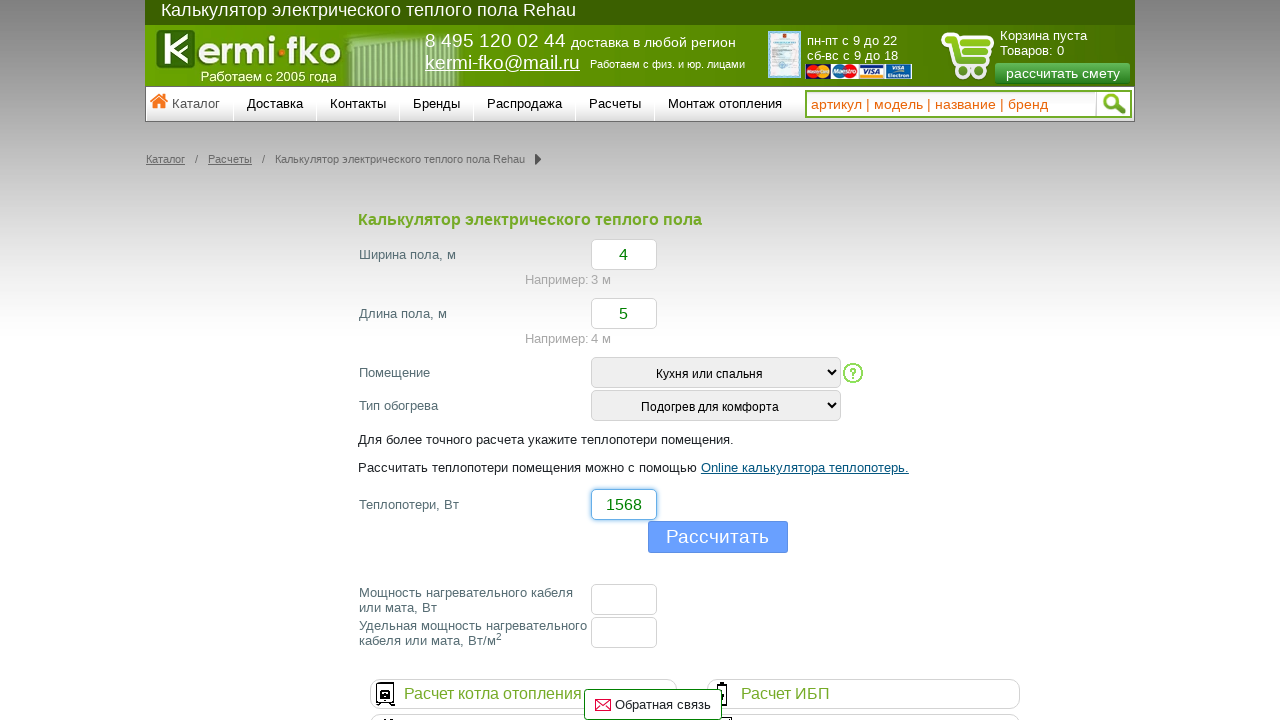

Clicked calculate button to compute specific cable power at (718, 537) on .buttHFcalc
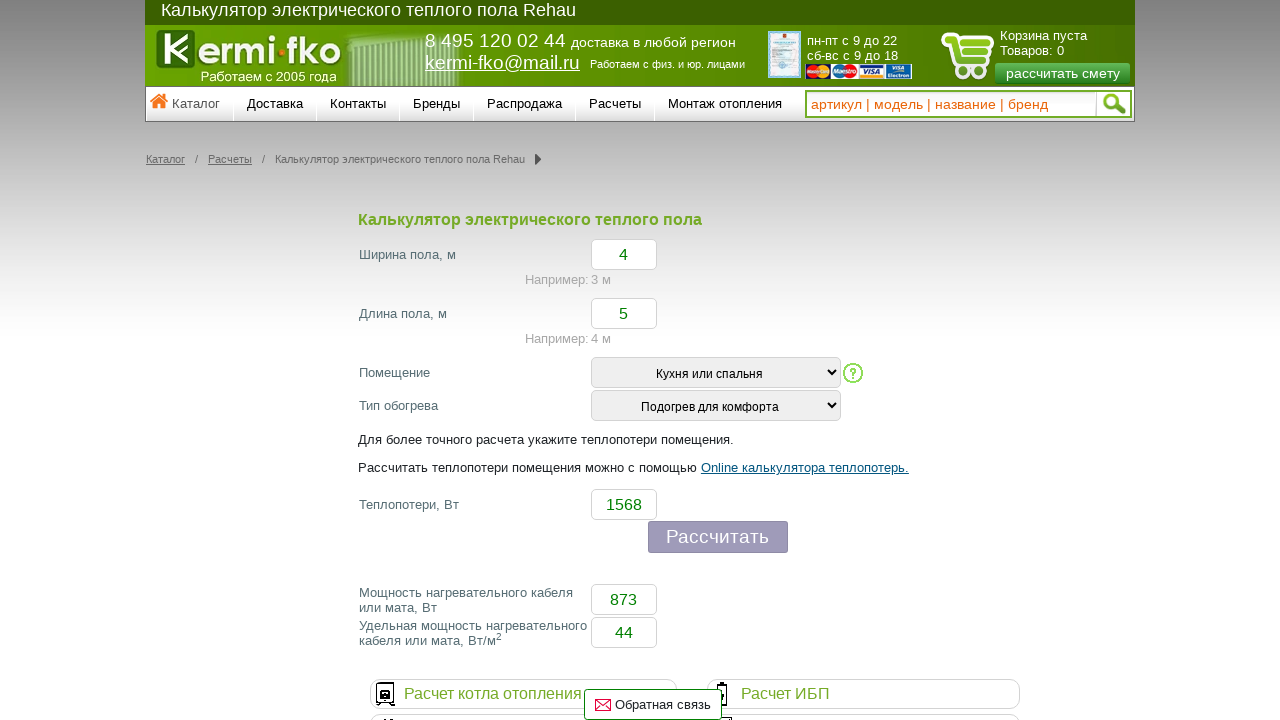

Waited for specific cable power result field to appear
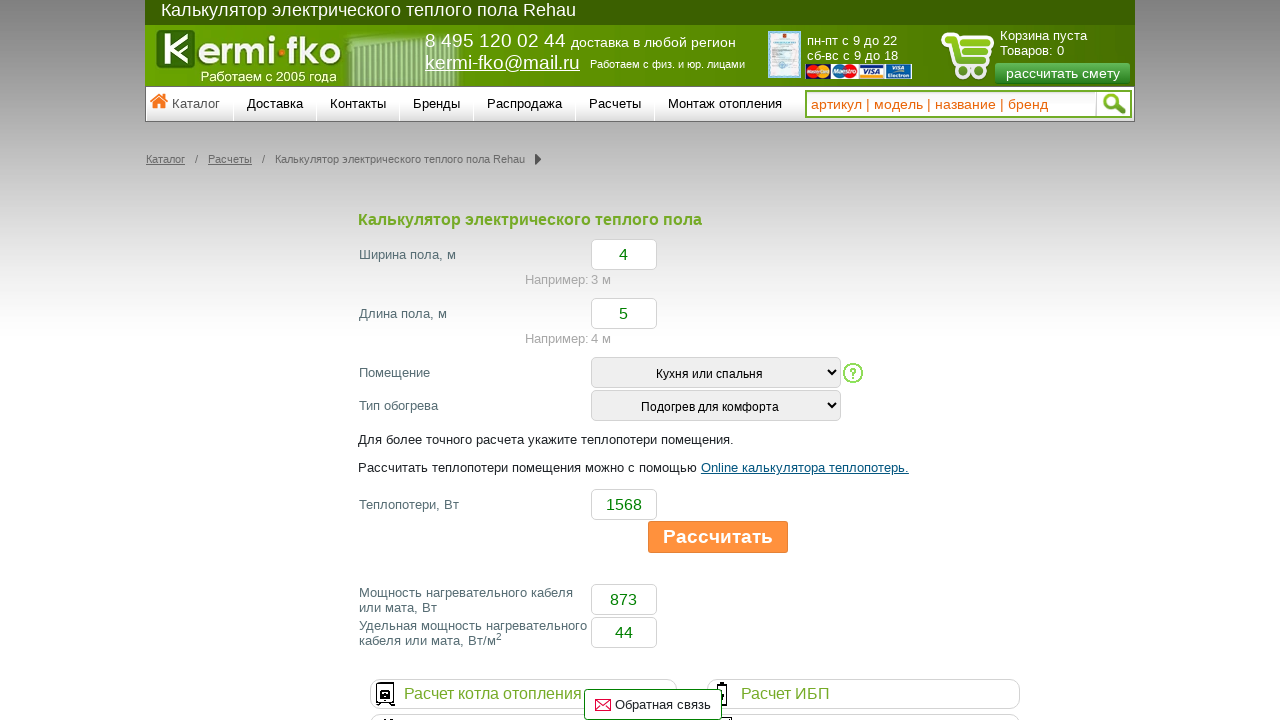

Retrieved specific cable power value: '44'
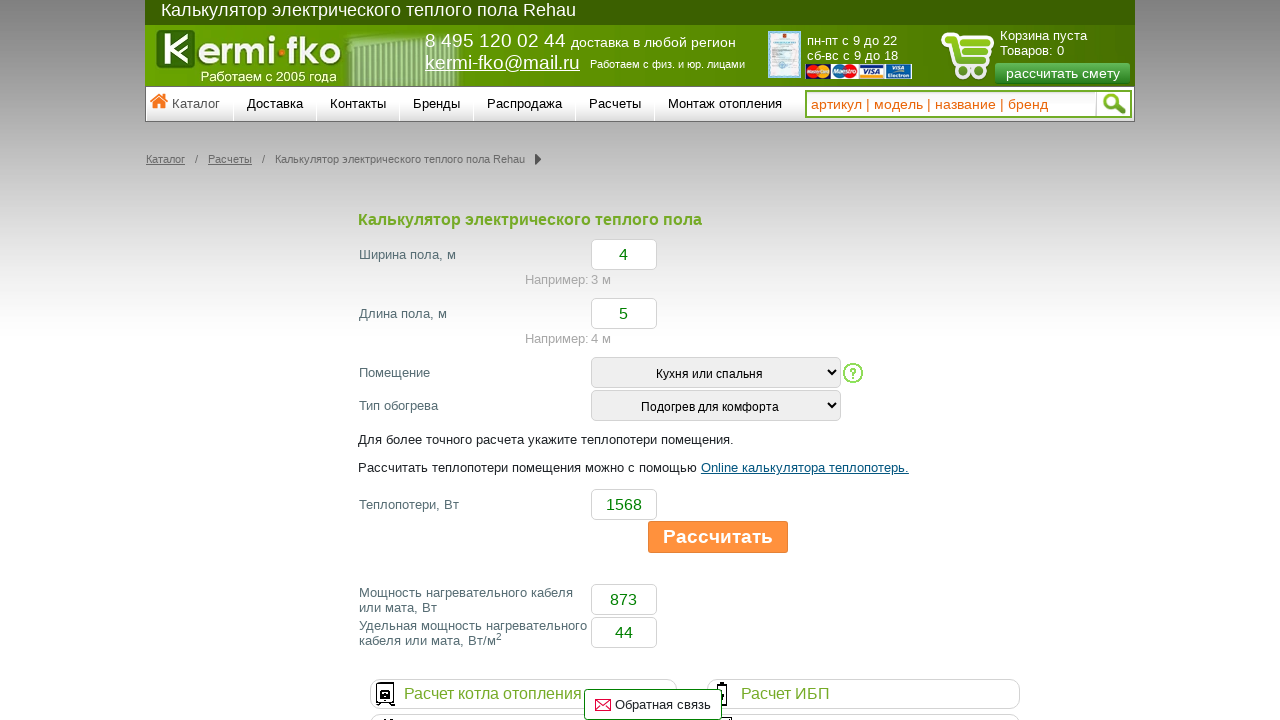

Verified that specific cable power equals expected value '44'
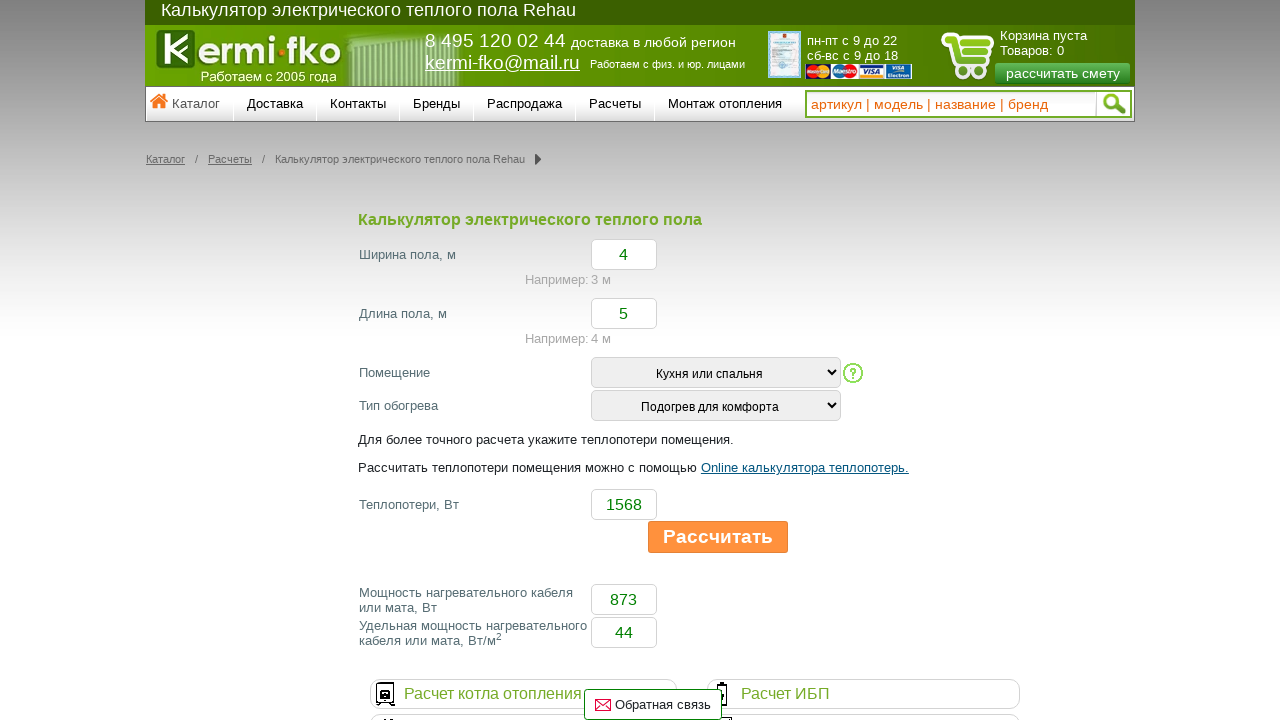

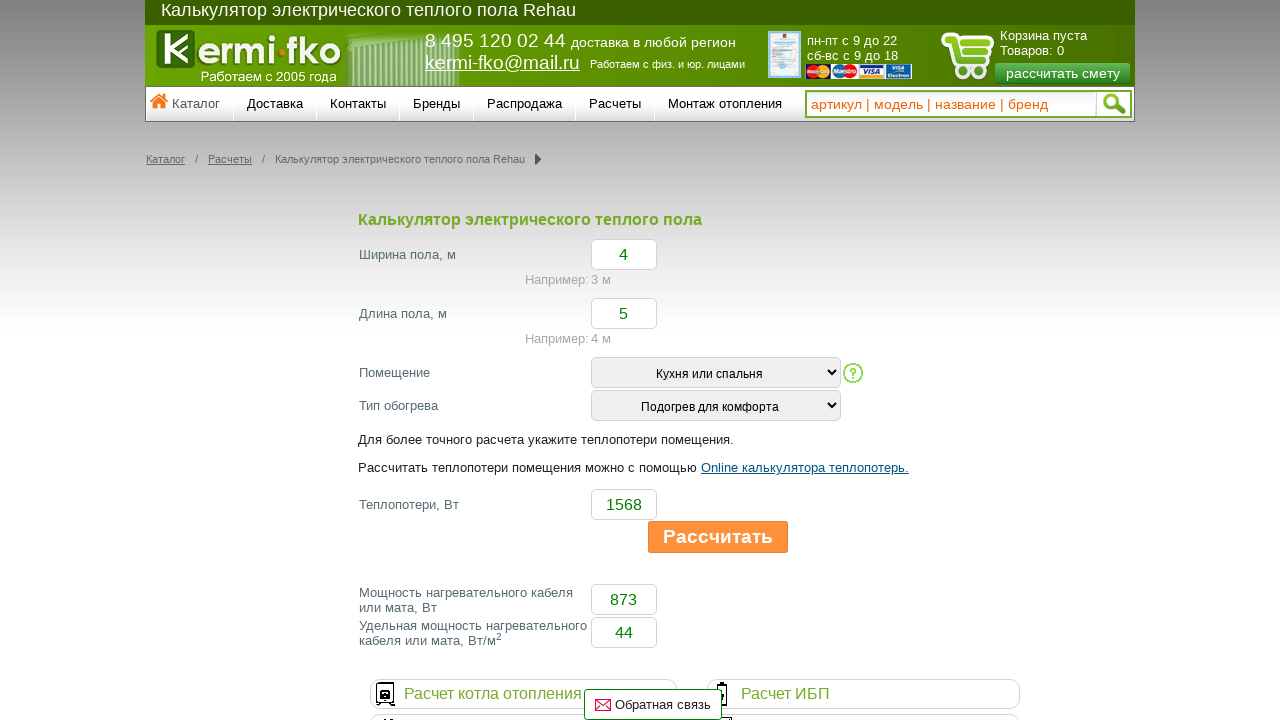